Tests JavaScript alert handling by clicking a button that triggers an alert and accepting it

Starting URL: http://www.tizag.com/javascriptT/javascriptalert.php

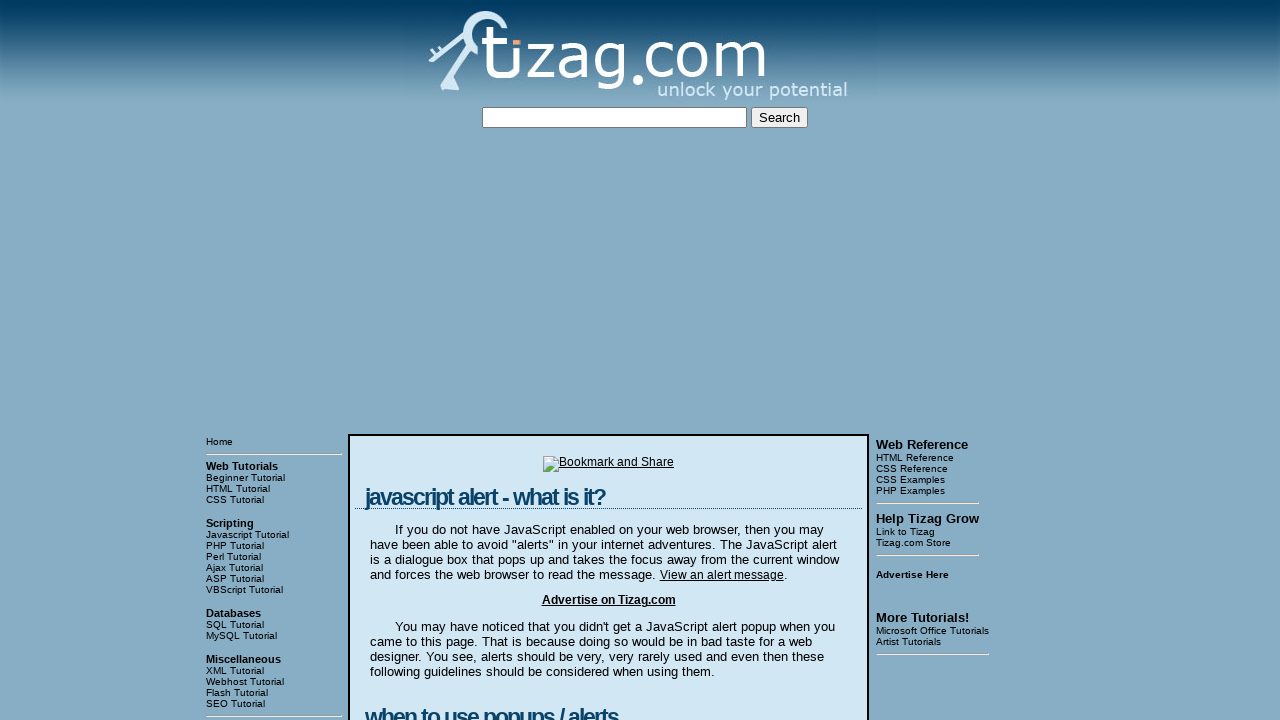

Set up dialog handler to accept alerts
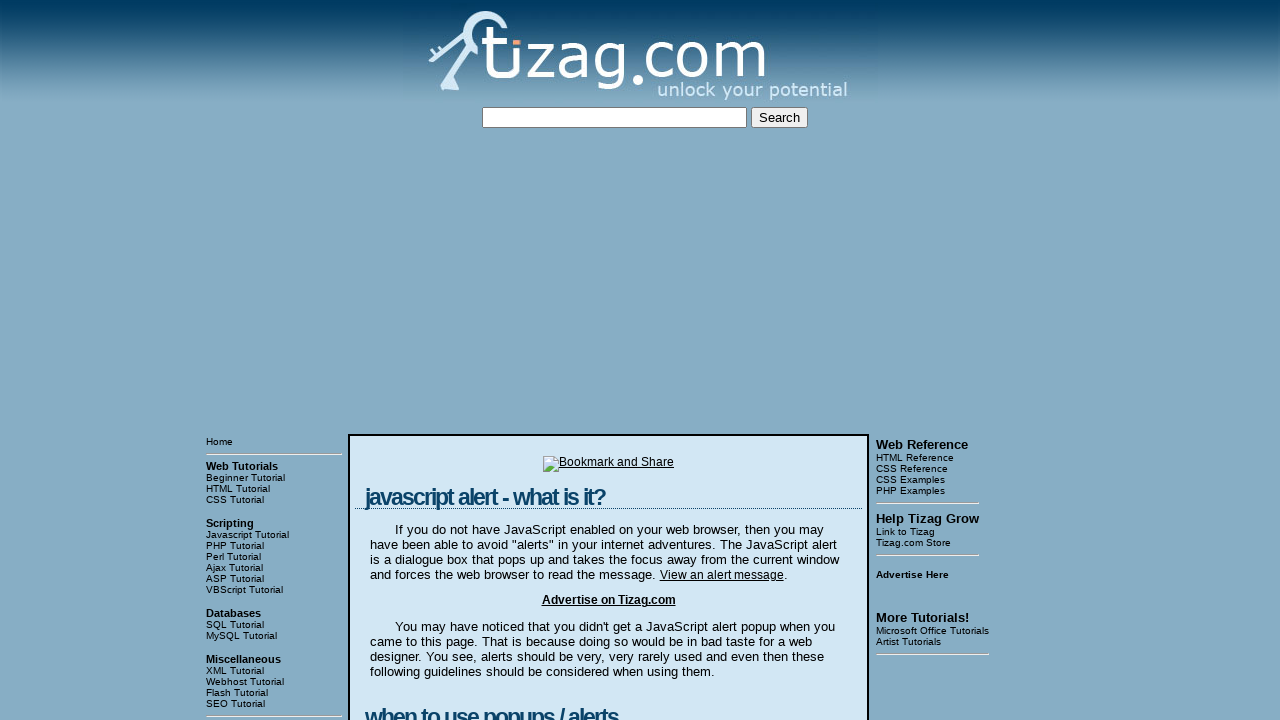

Clicked button to trigger JavaScript alert at (428, 361) on input[type='button']
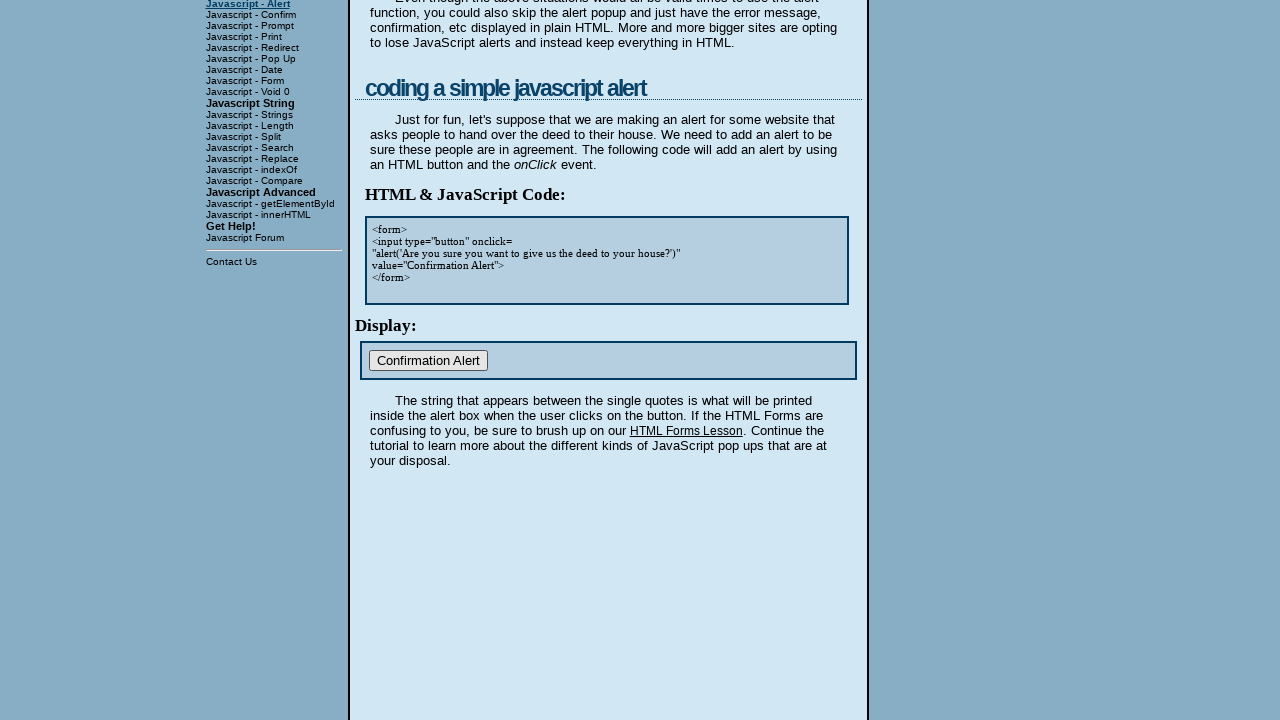

Waited 1000ms to ensure alert was handled and accepted
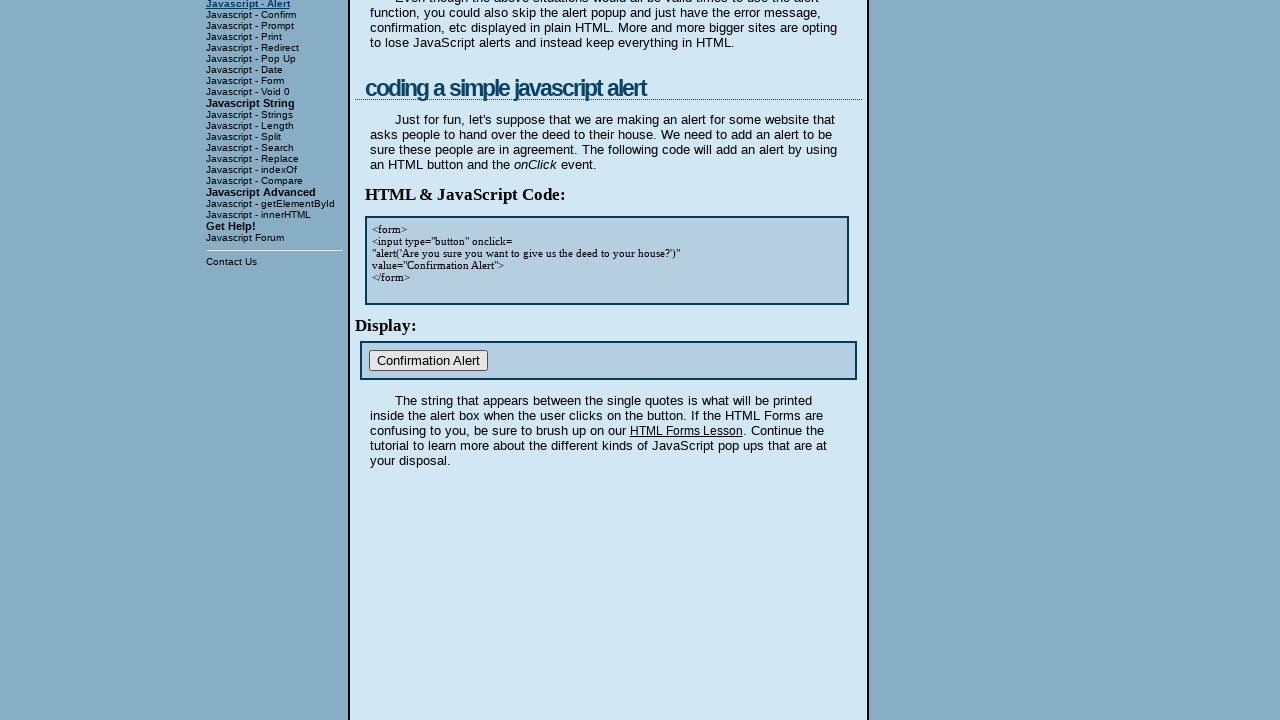

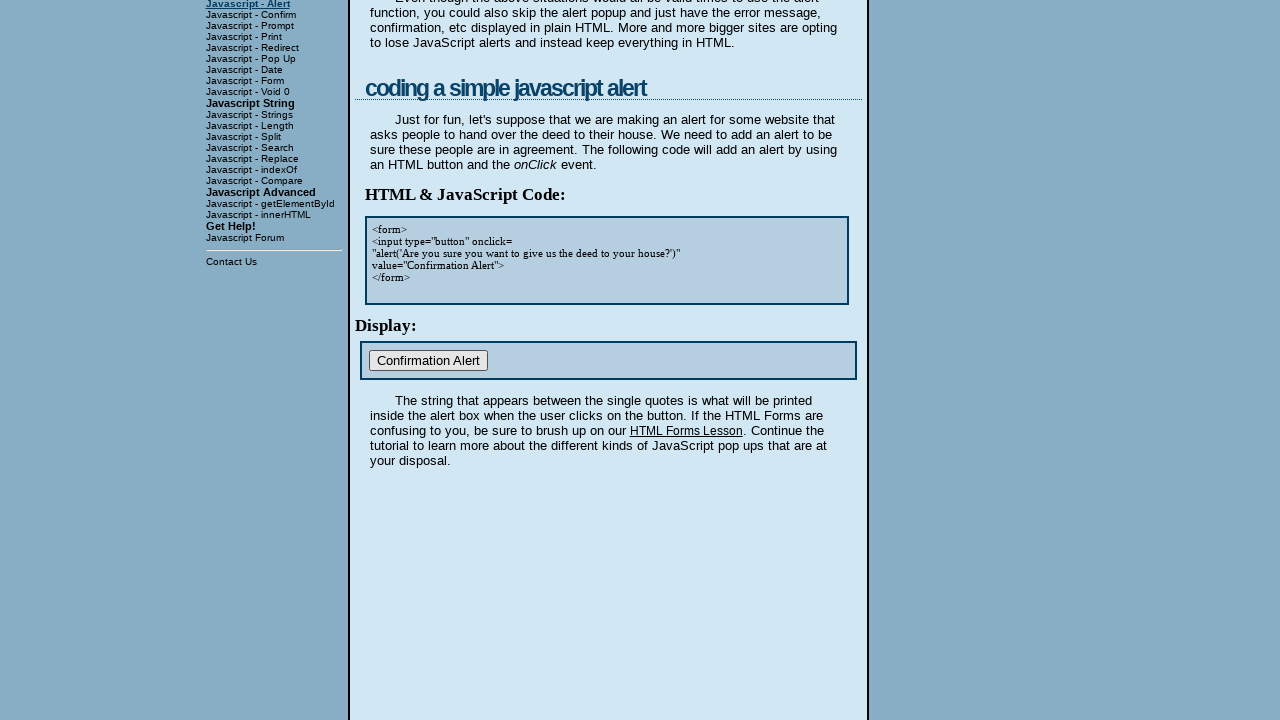